Tests a form interaction by clicking a language option (Spanish) and then filling in an email field, demonstrating how DOM changes can affect element references.

Starting URL: https://trainingbypackt.github.io/Beginning-Selenium/lesson_3/activity_3_B-1.html

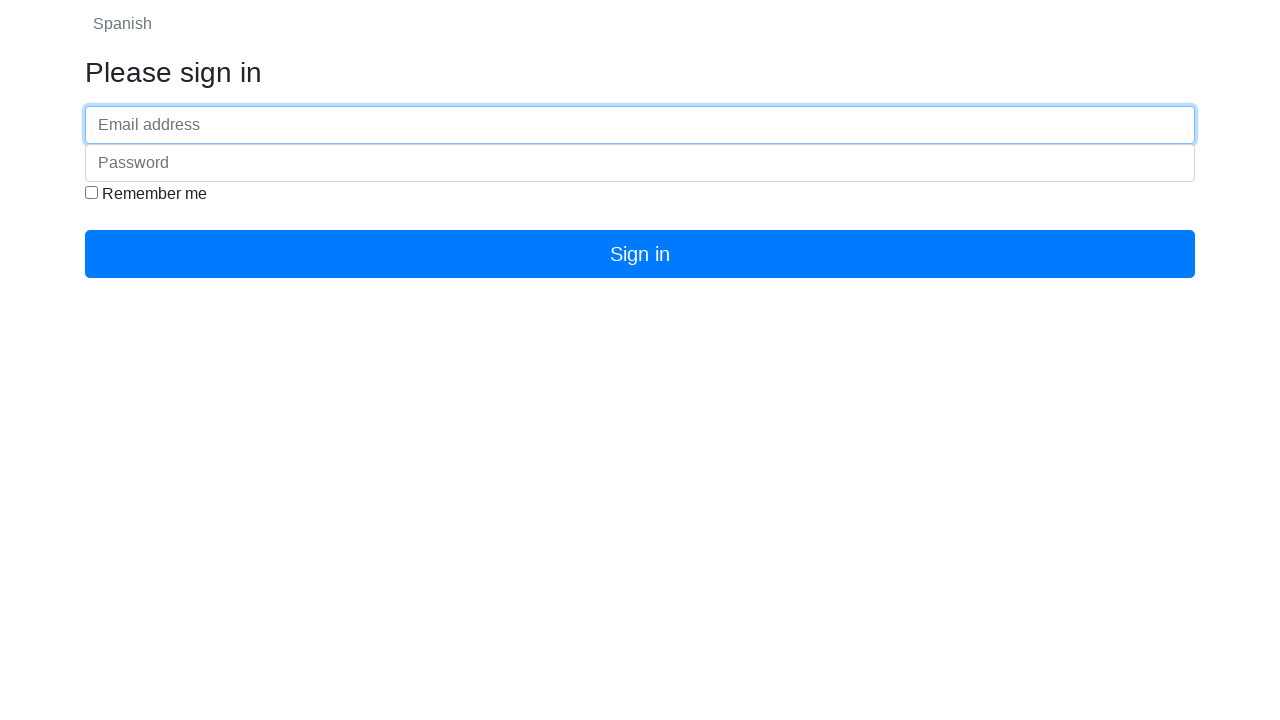

Clicked Spanish language option at (122, 24) on #spanish
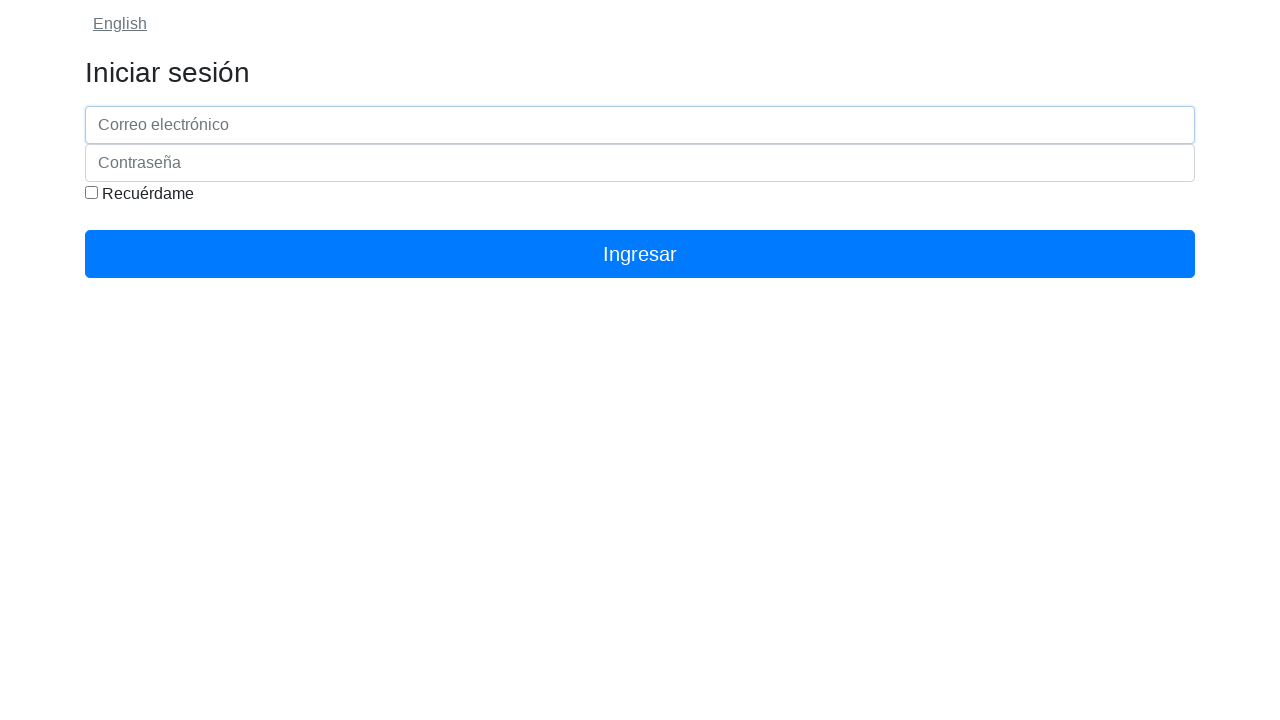

Filled email field with 'email@gmail.com' on #inputEmail
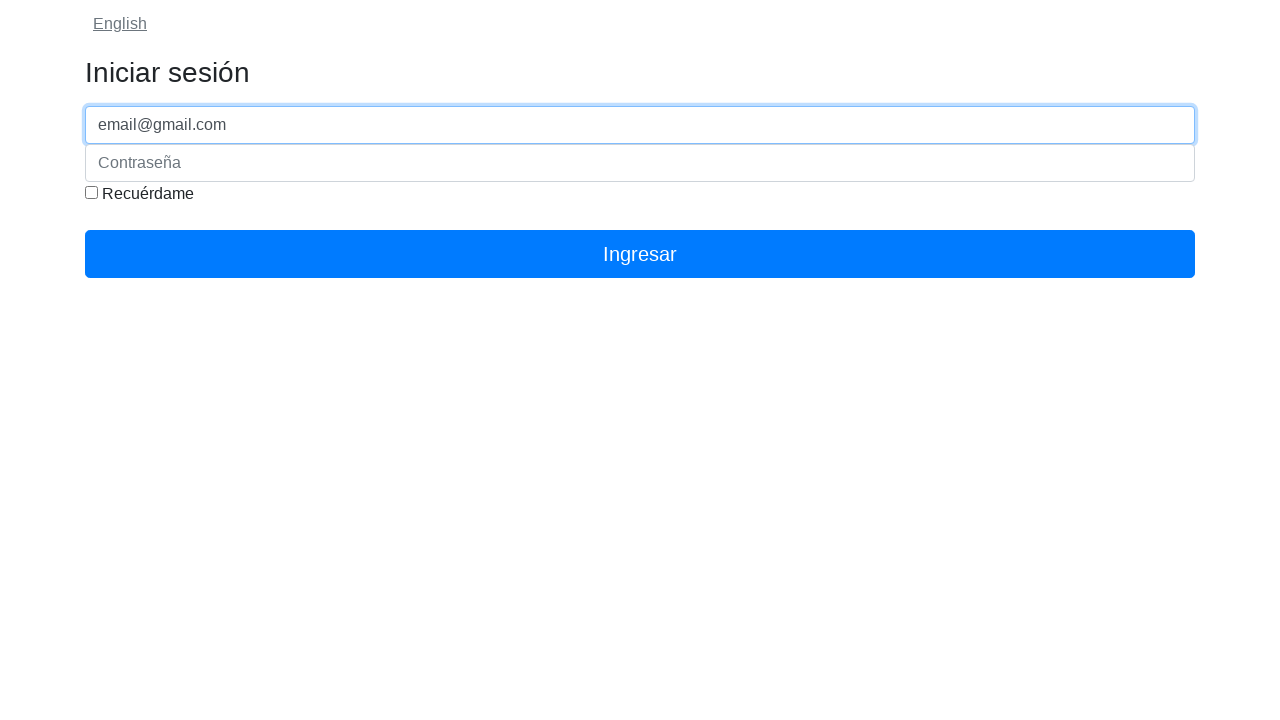

Retrieved email value from input field
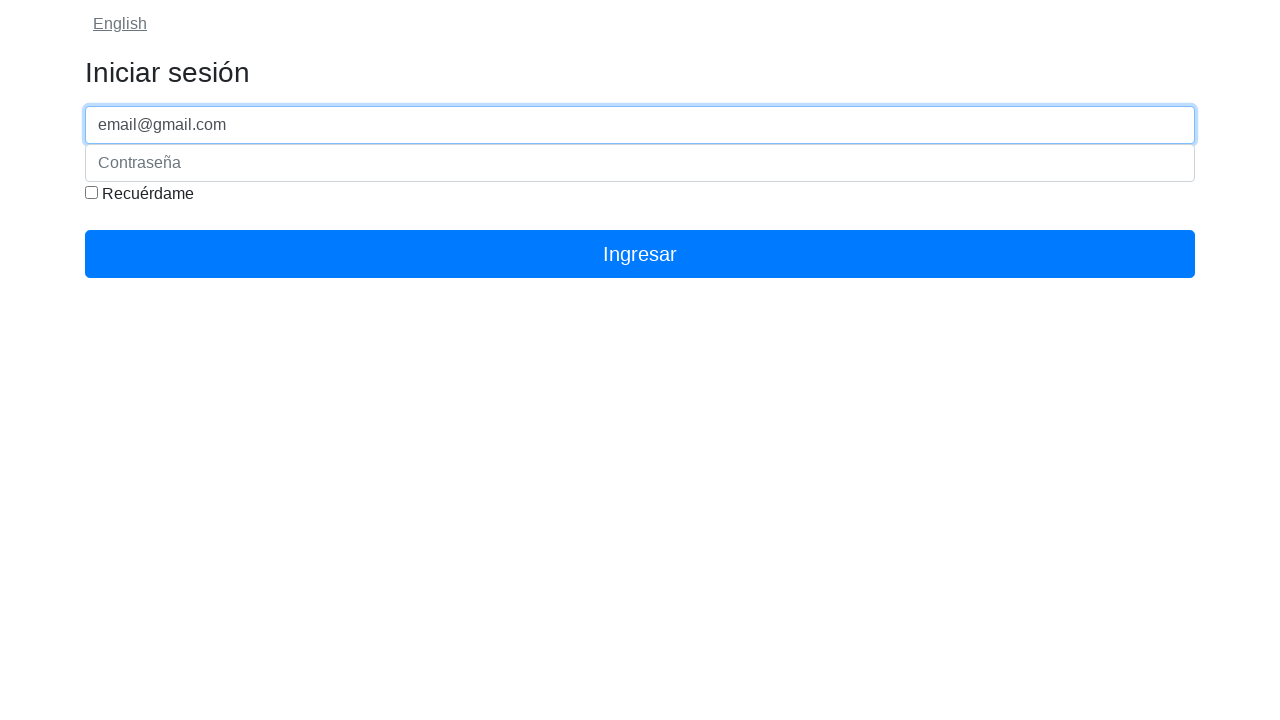

Verified email value matches expected 'email@gmail.com'
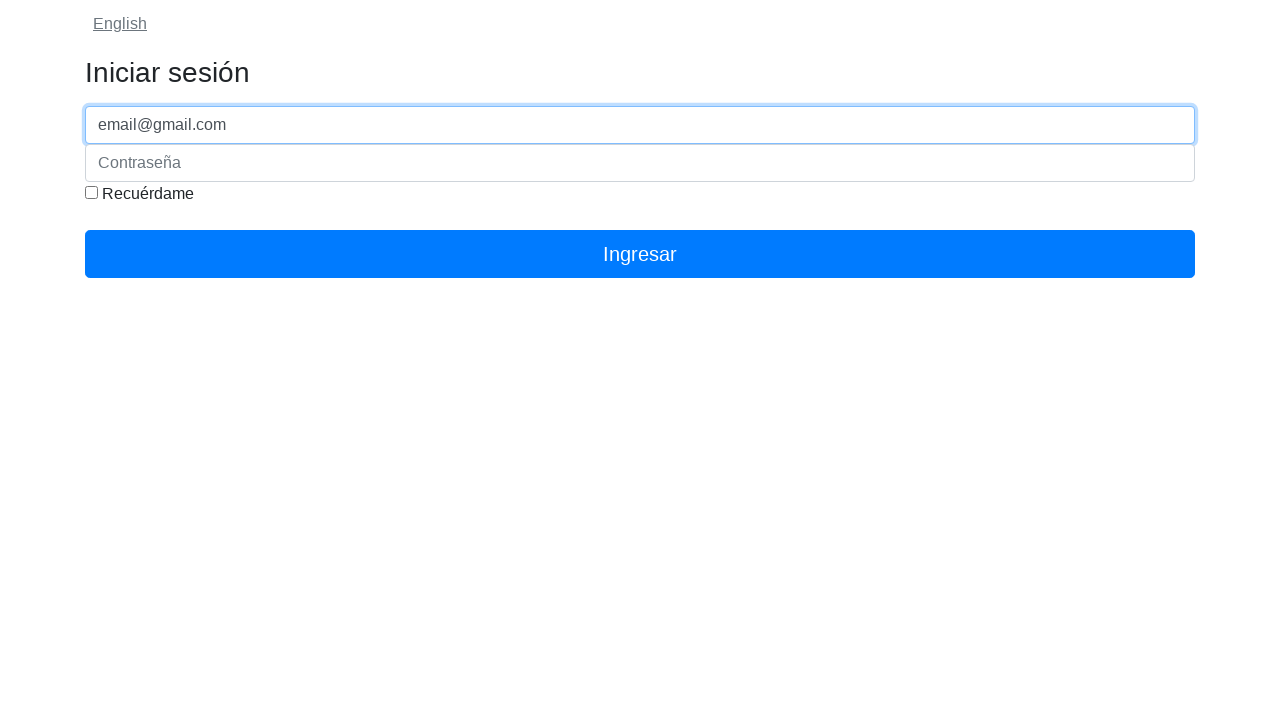

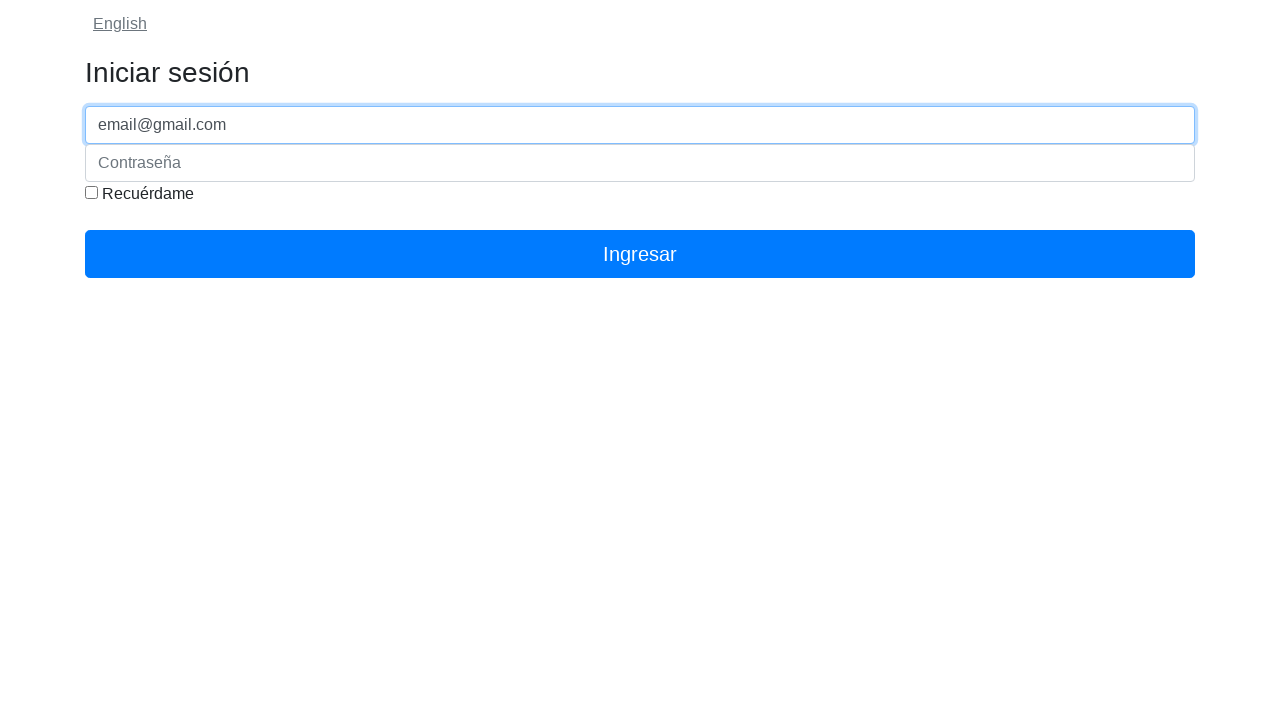